Tests adding an element on Herokuapp by clicking the add element button and verifying the new element appears

Starting URL: https://the-internet.herokuapp.com/

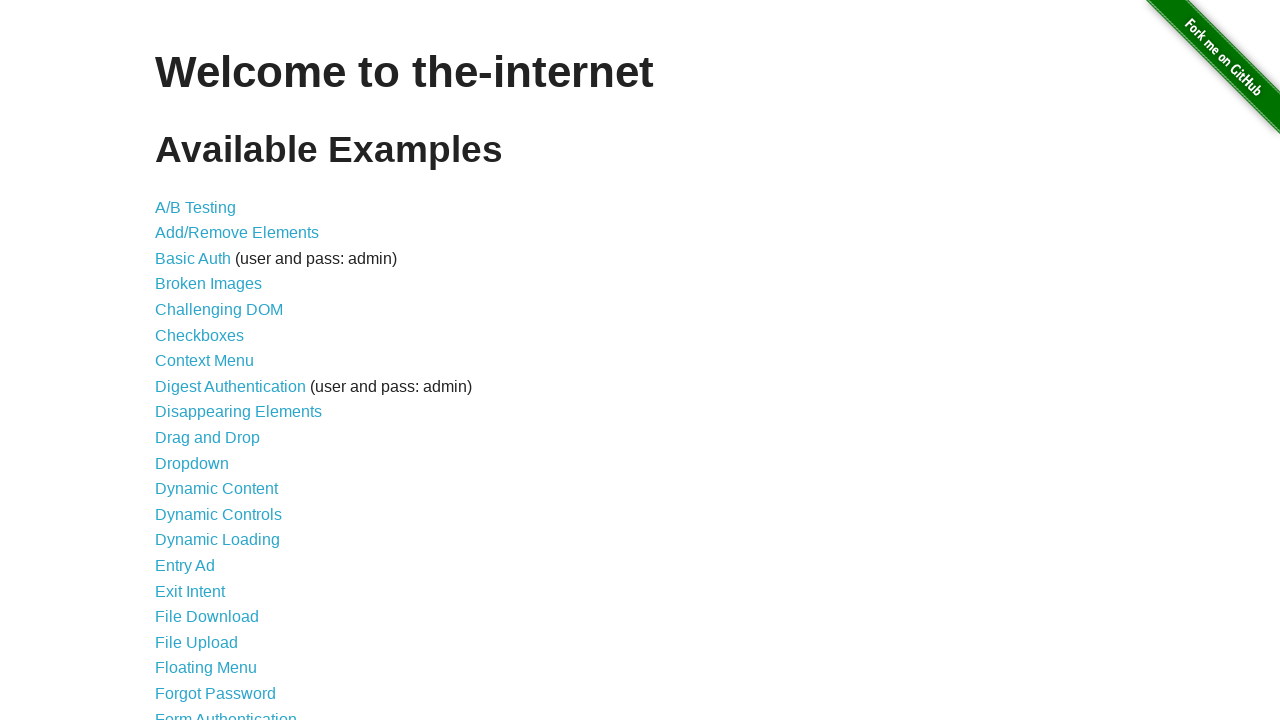

Clicked on add/remove elements link at (237, 233) on a[href='/add_remove_elements/']
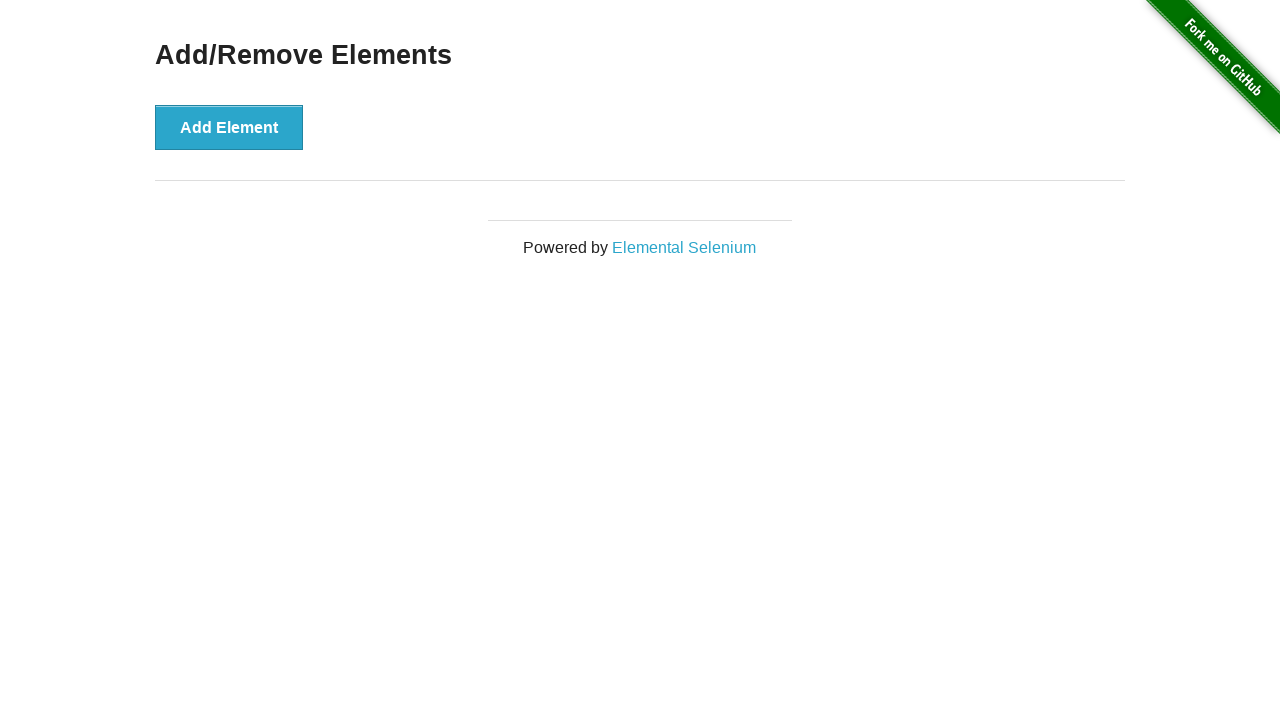

Clicked add element button at (229, 127) on button[onclick='addElement()']
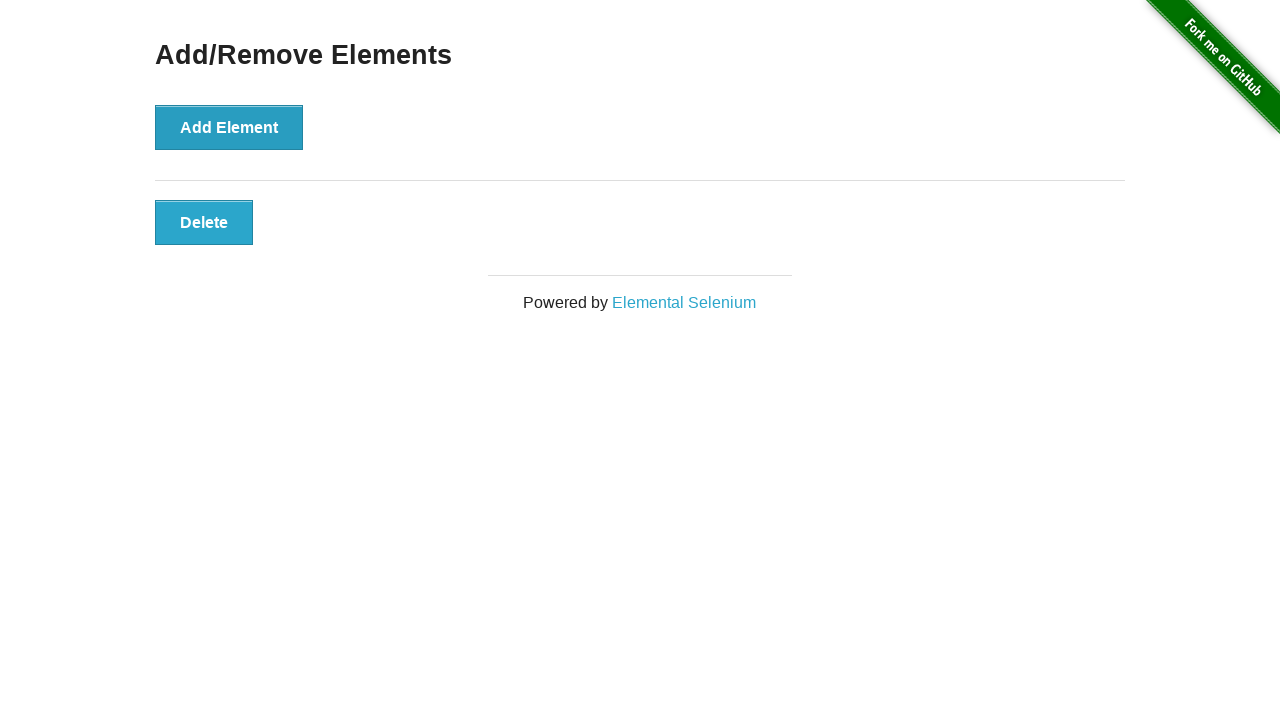

Verified the newly added element appears on the page
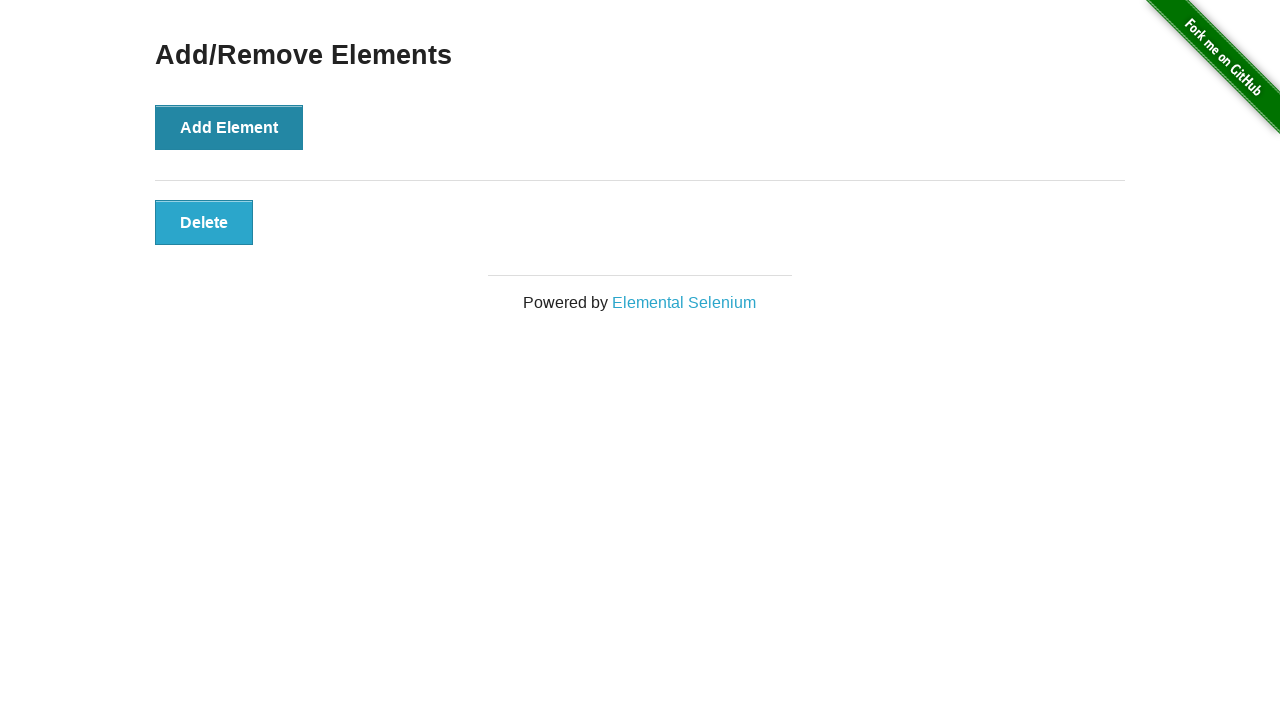

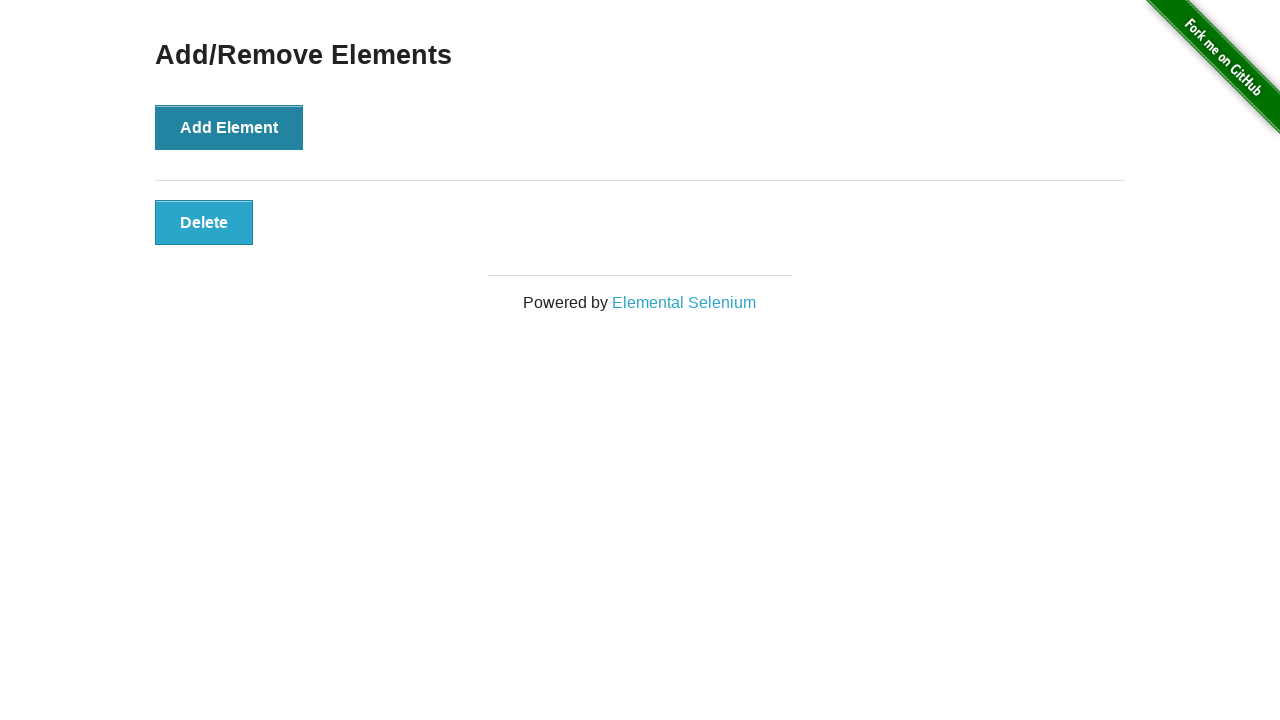